Interacts with a simple table by finding and clicking a checkbox associated with a specific row containing "Raj"

Starting URL: https://letcode.in/table

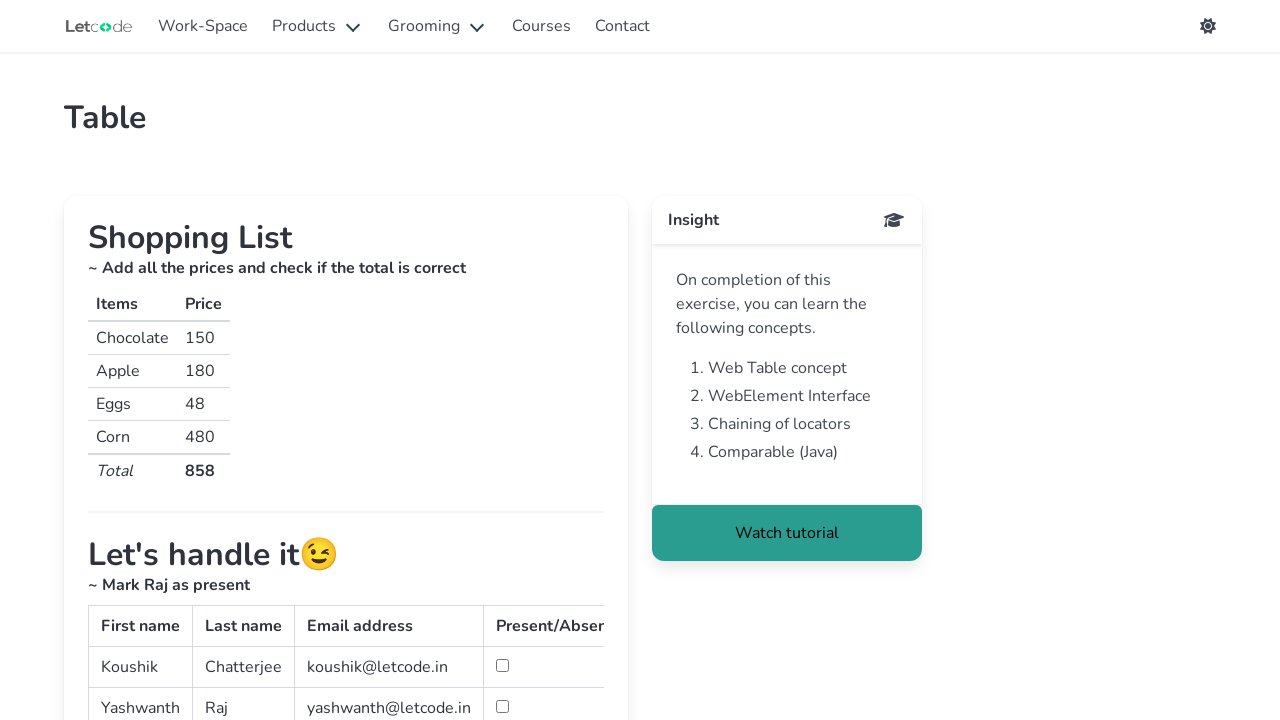

Located the table cell containing 'Raj'
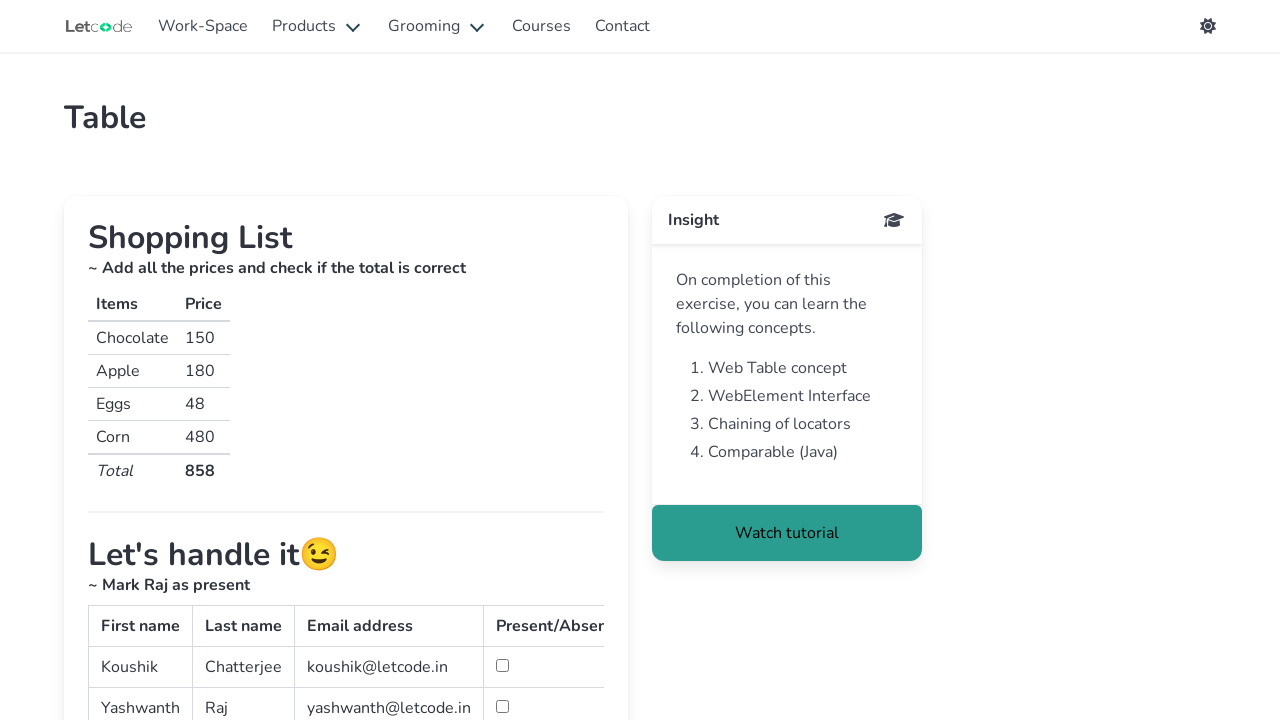

Verified that 'Raj' row is visible in the table
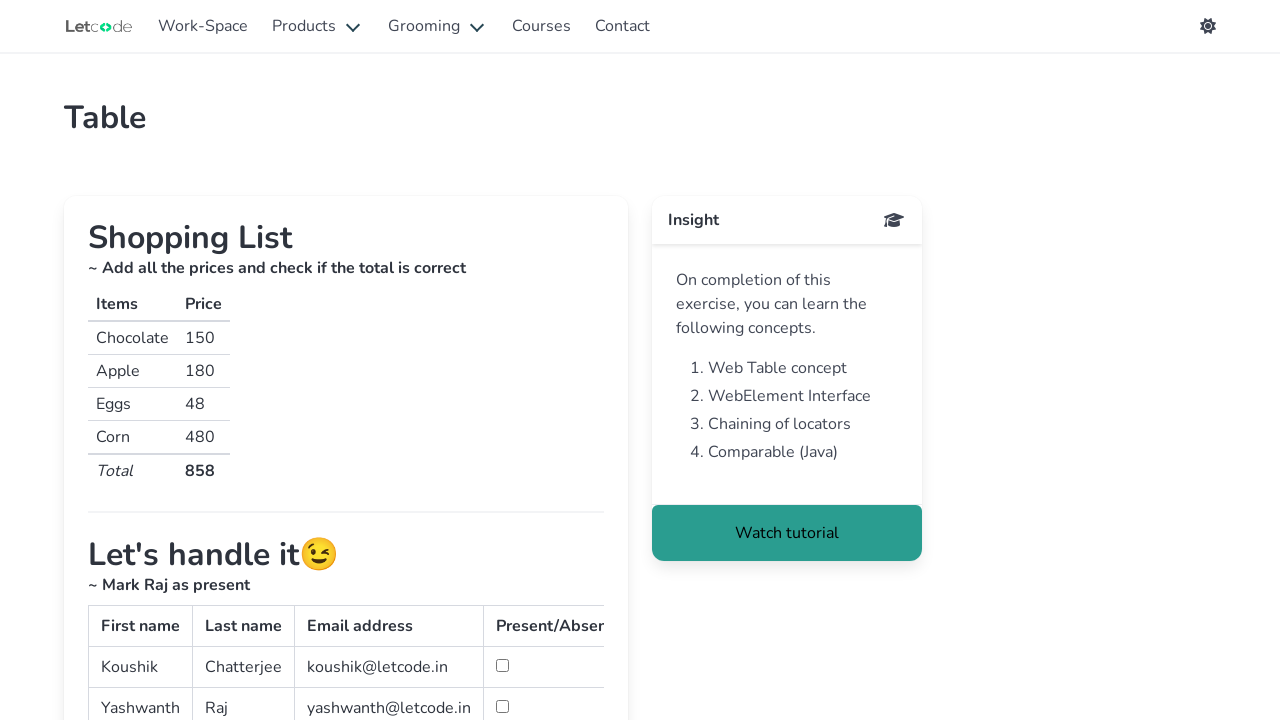

Clicked the checkbox in the 'Raj' row at (502, 706) on xpath=//tr/td[.='Raj']//following-sibling::td/input
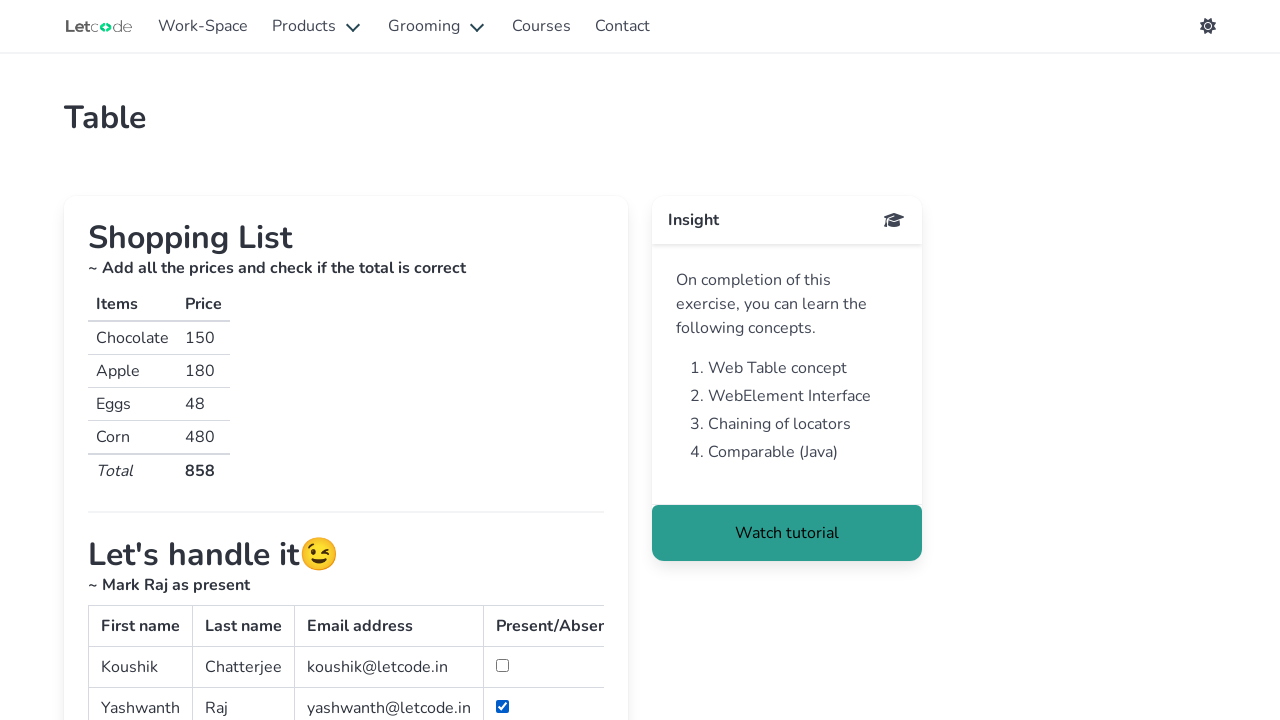

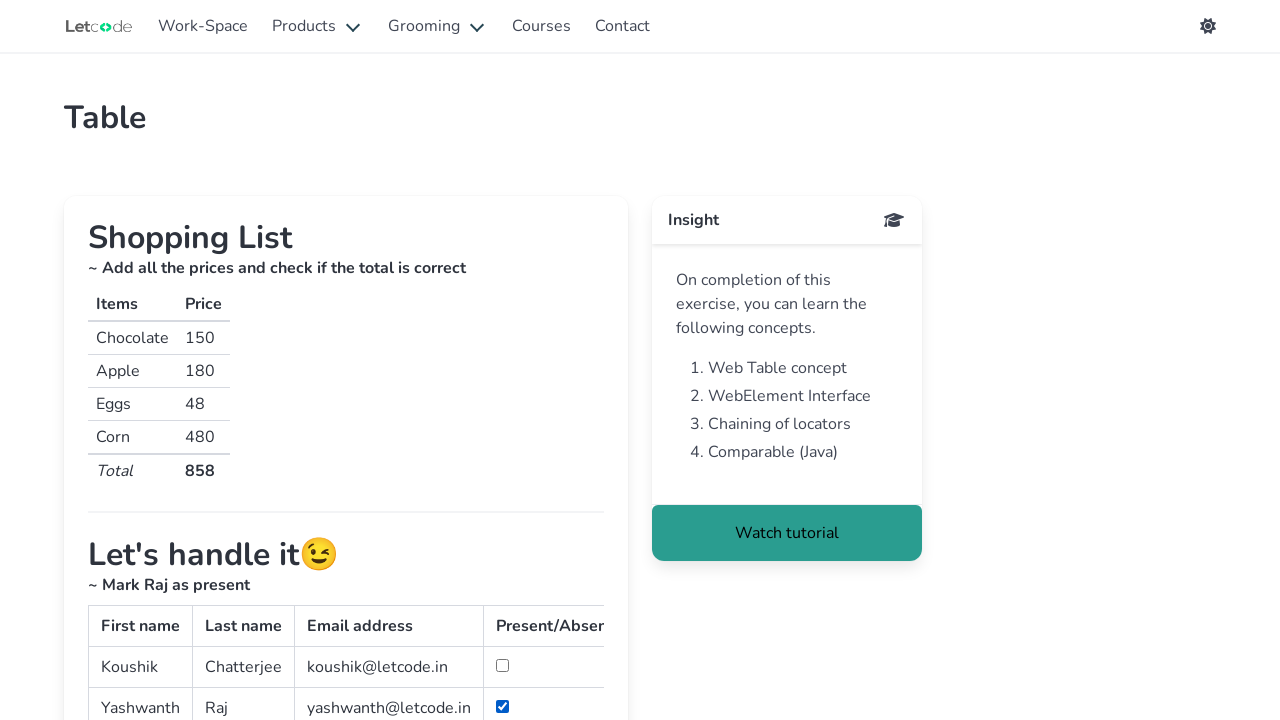